Navigates to Digital Point website and verifies the page title matches the expected value

Starting URL: https://digitalpoint.tech/

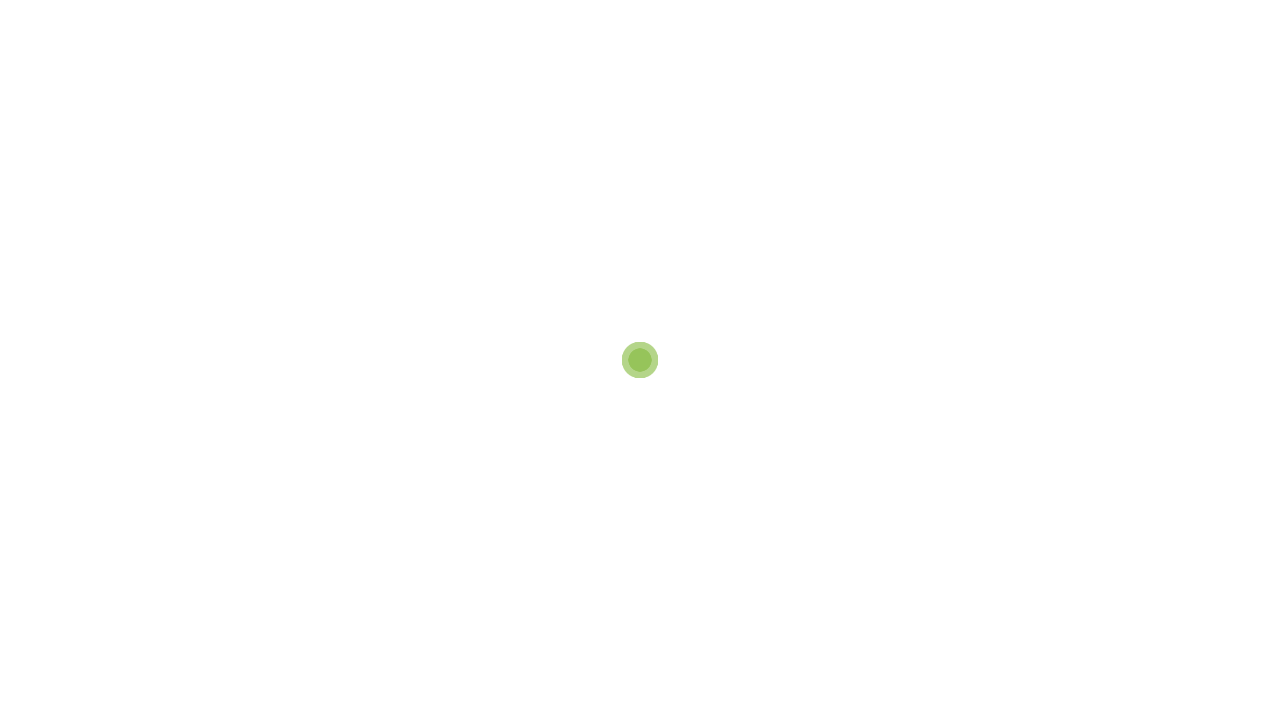

Retrieved page title from Digital Point website
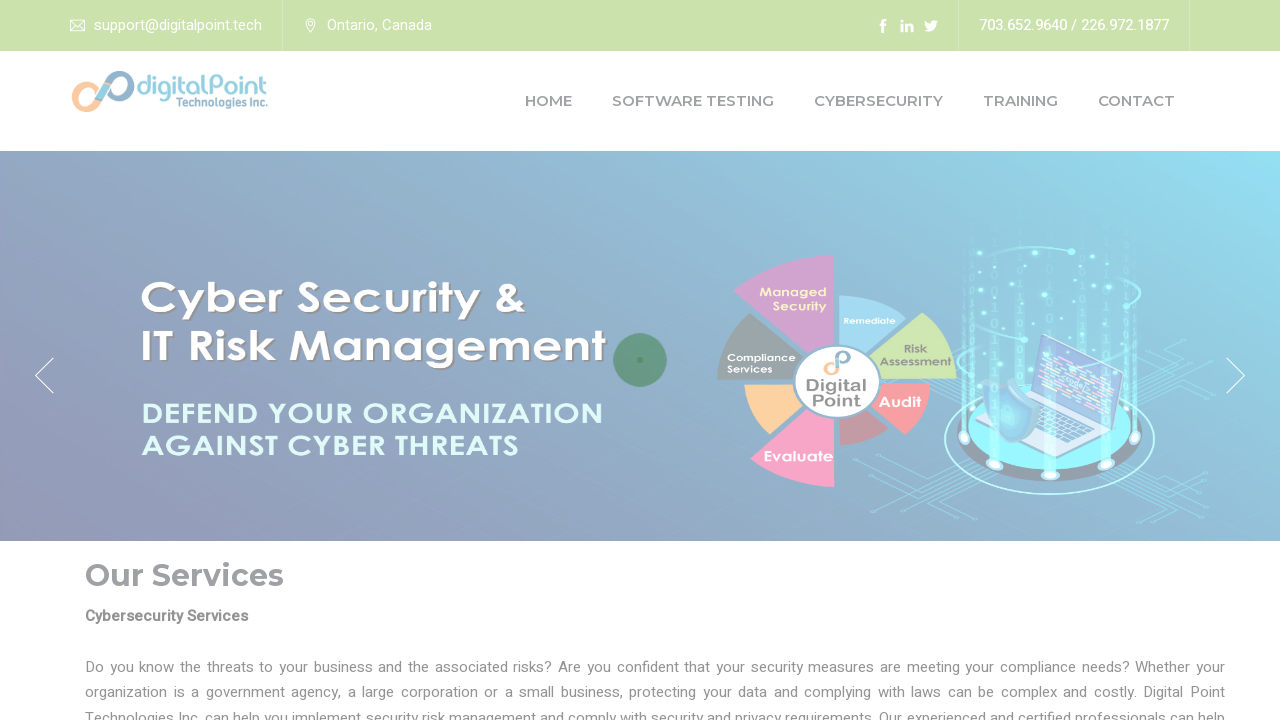

Verified page title matches expected value: 'Digital Point - SQA Automation, Cyber Security, DevOps'
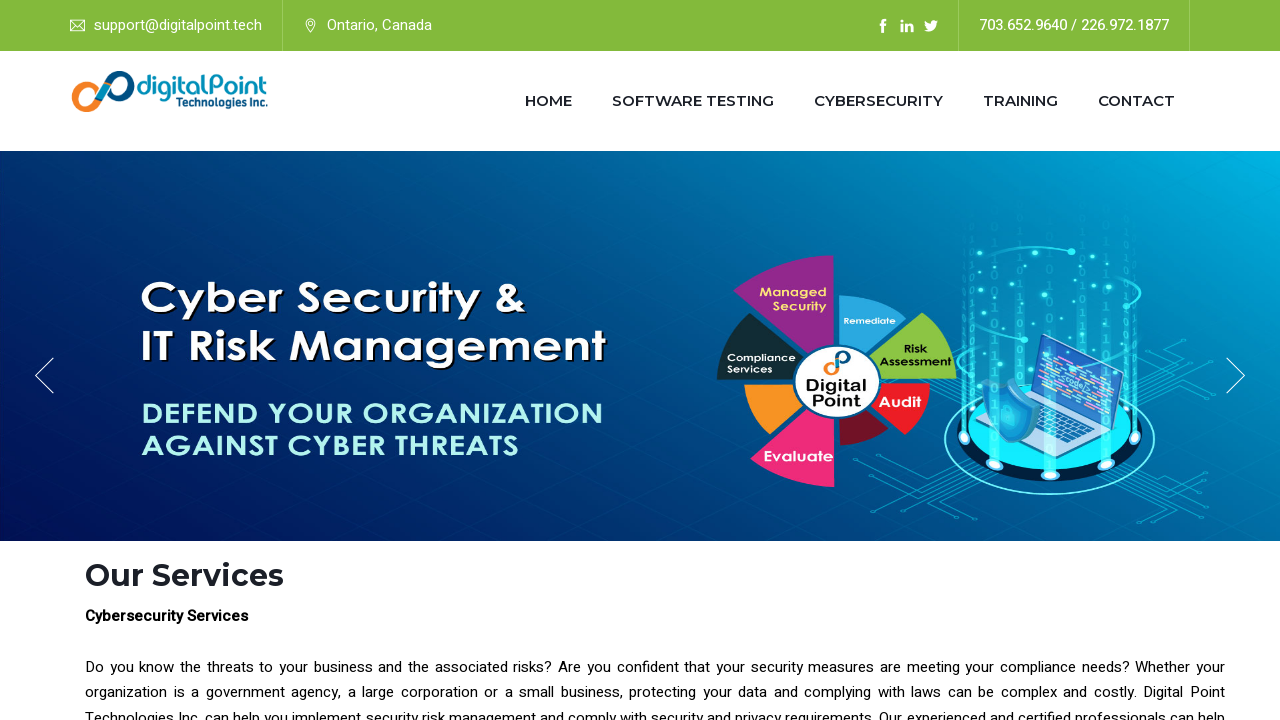

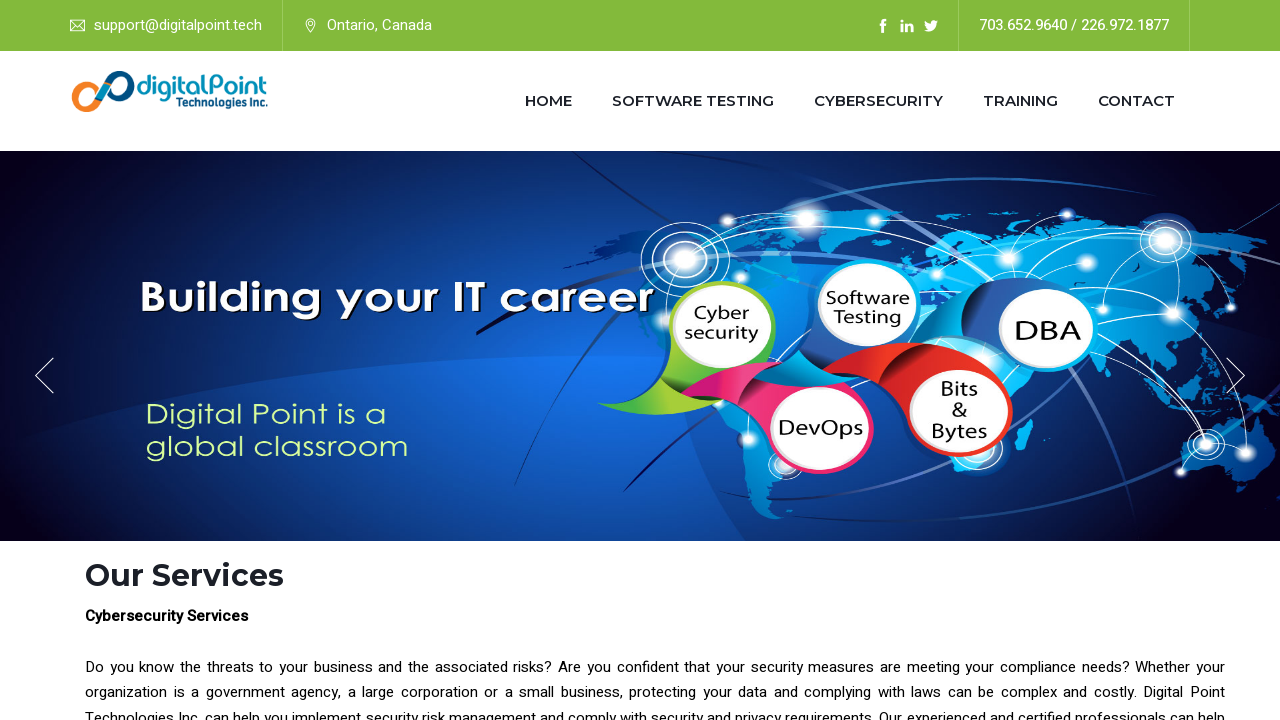